Tests addition with large numbers by adding 2222222222 and 3333333333 to verify the calculator handles large values correctly.

Starting URL: https://testsheepnz.github.io/BasicCalculator

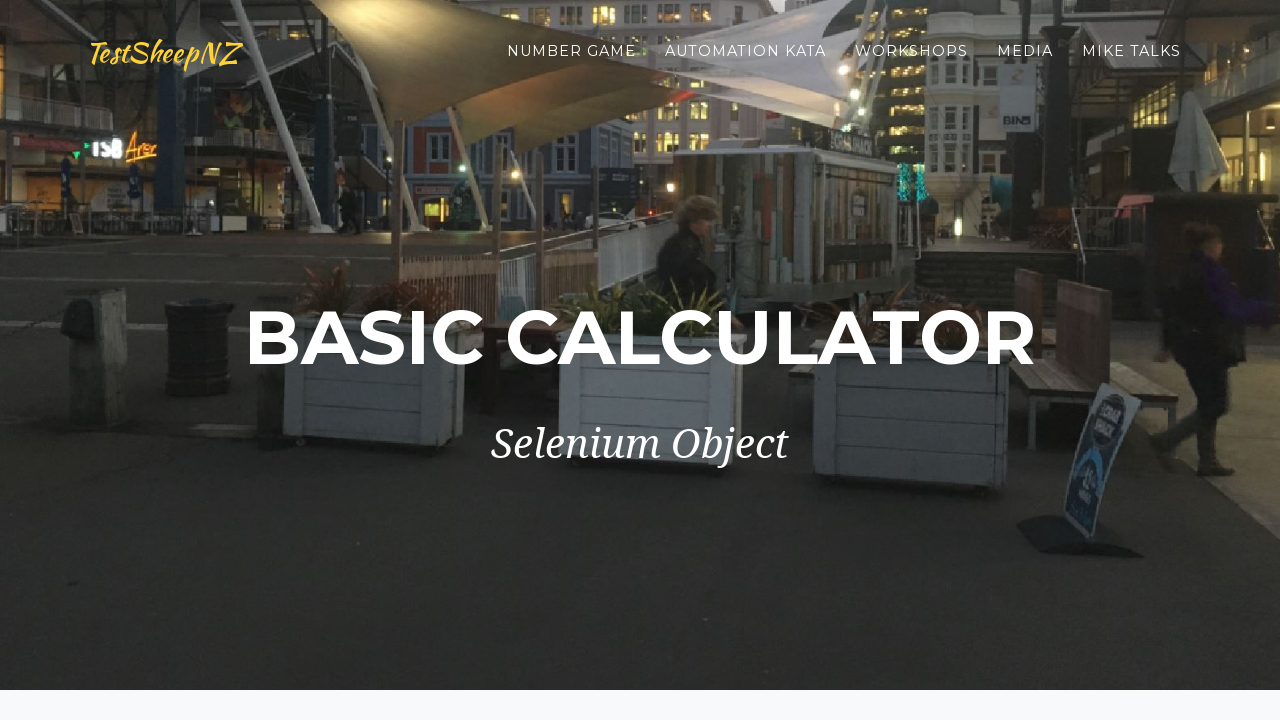

Selected 'Prototype' build version from dropdown on #selectBuild
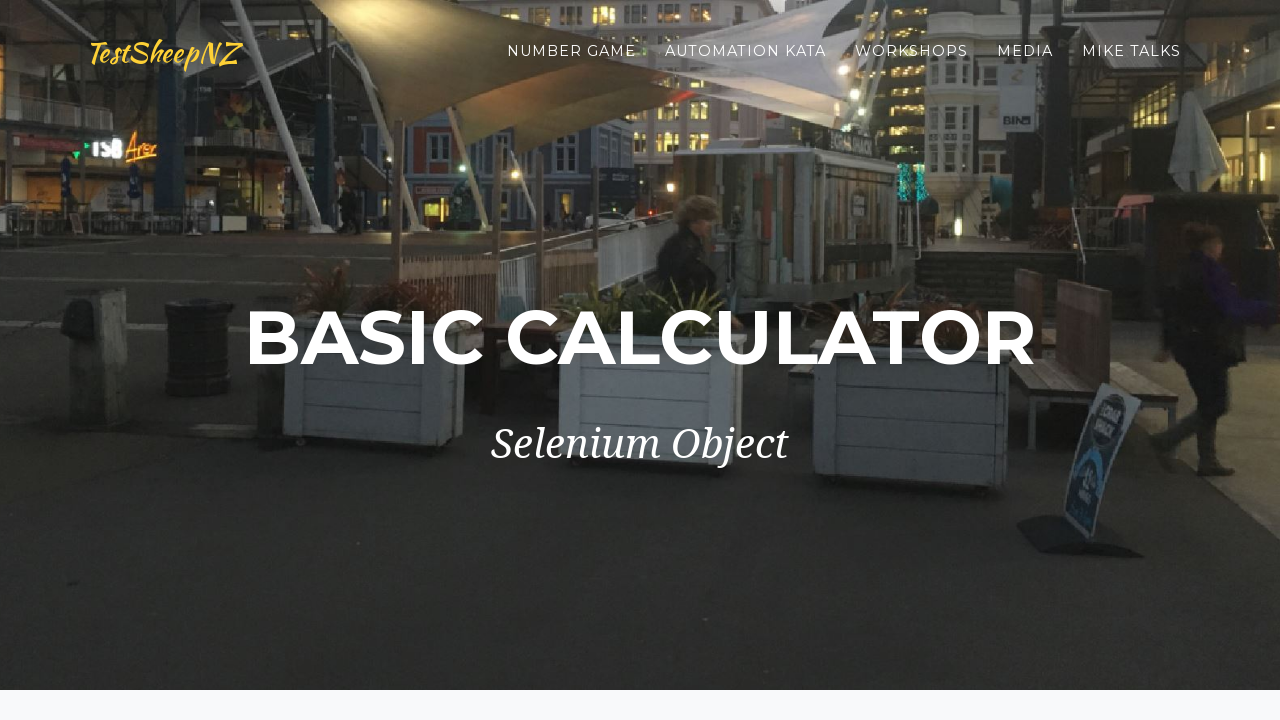

Entered first large number 2222222222 in number1 field on #number1Field
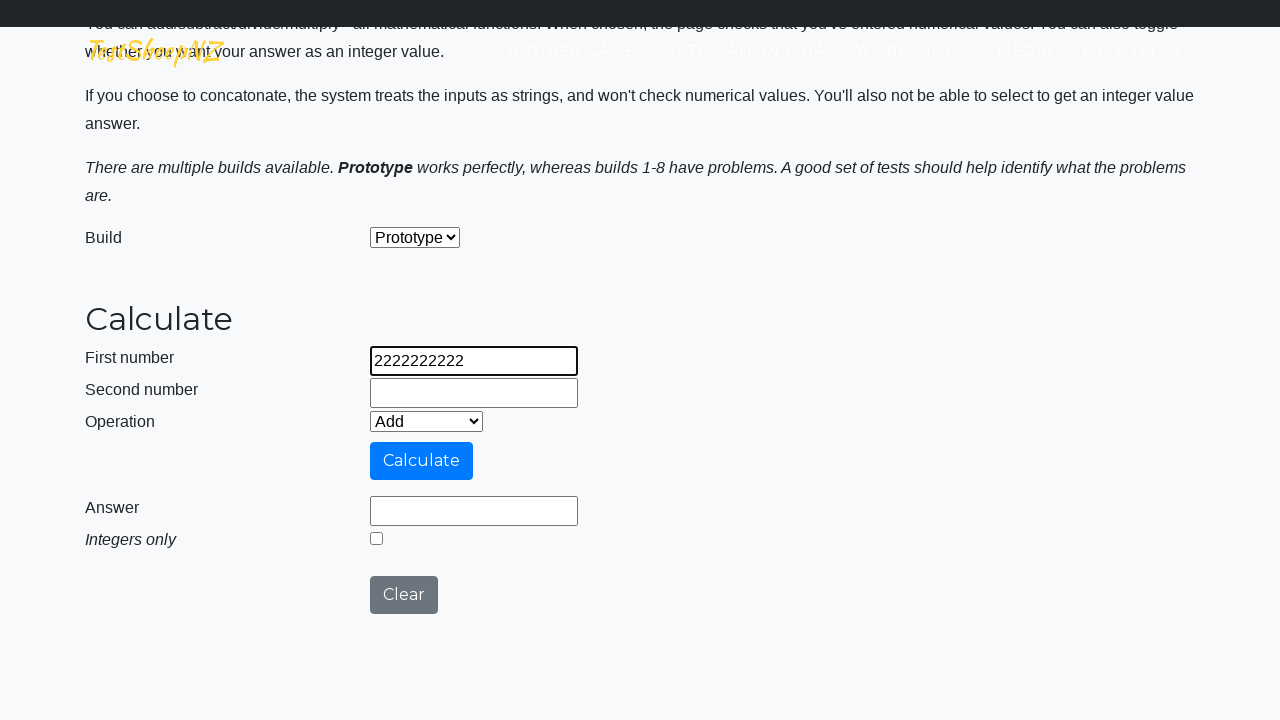

Entered second large number 3333333333 in number2 field on #number2Field
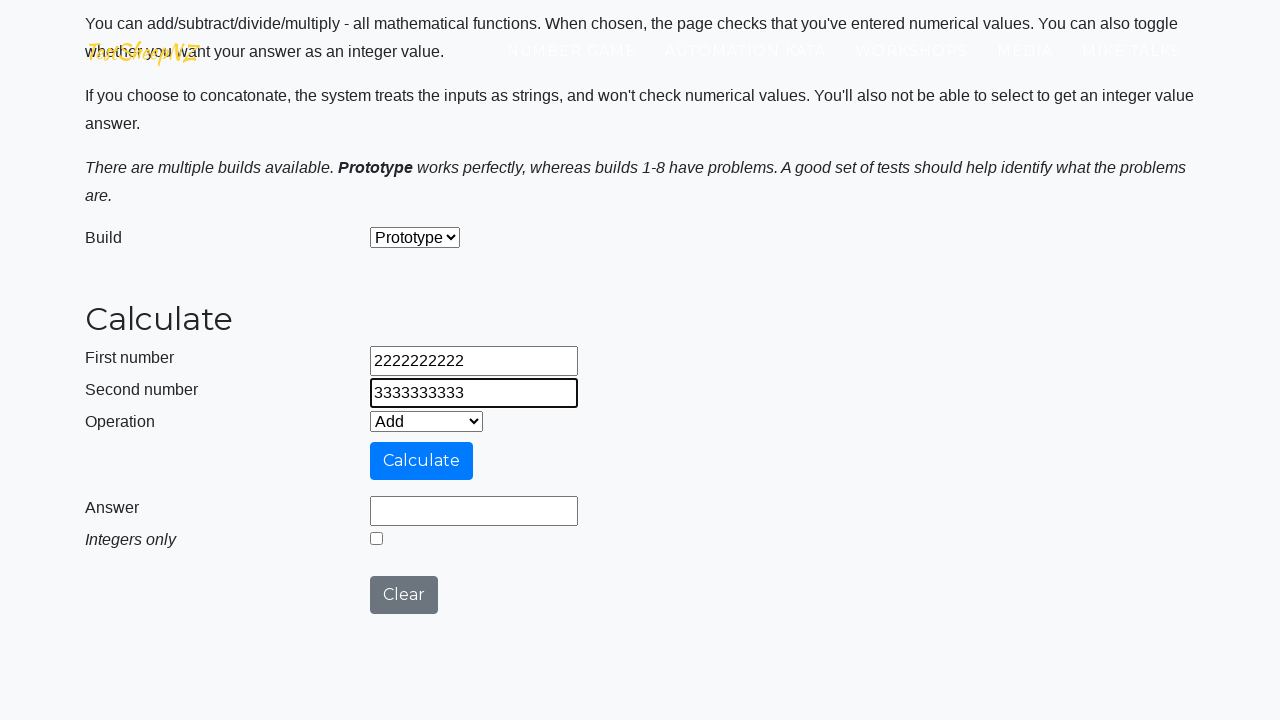

Selected 'Add' operation from dropdown on #selectOperationDropdown
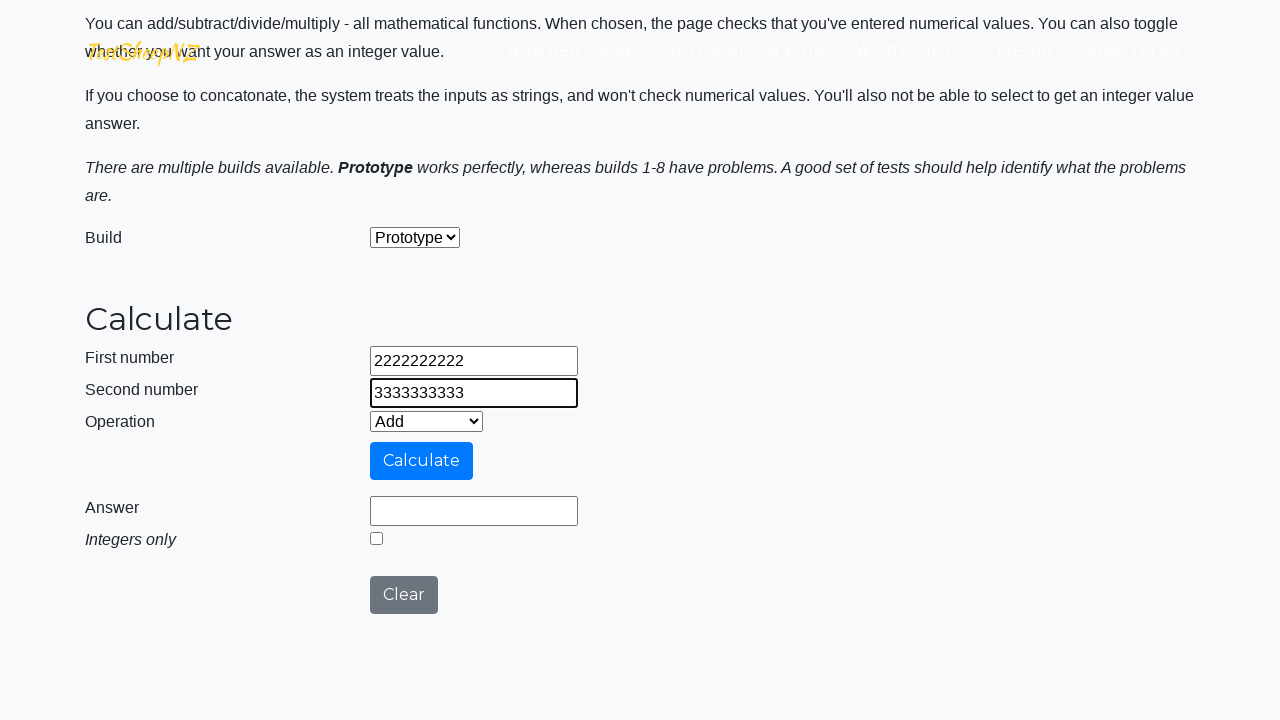

Clicked calculate button to perform addition at (422, 461) on #calculateButton
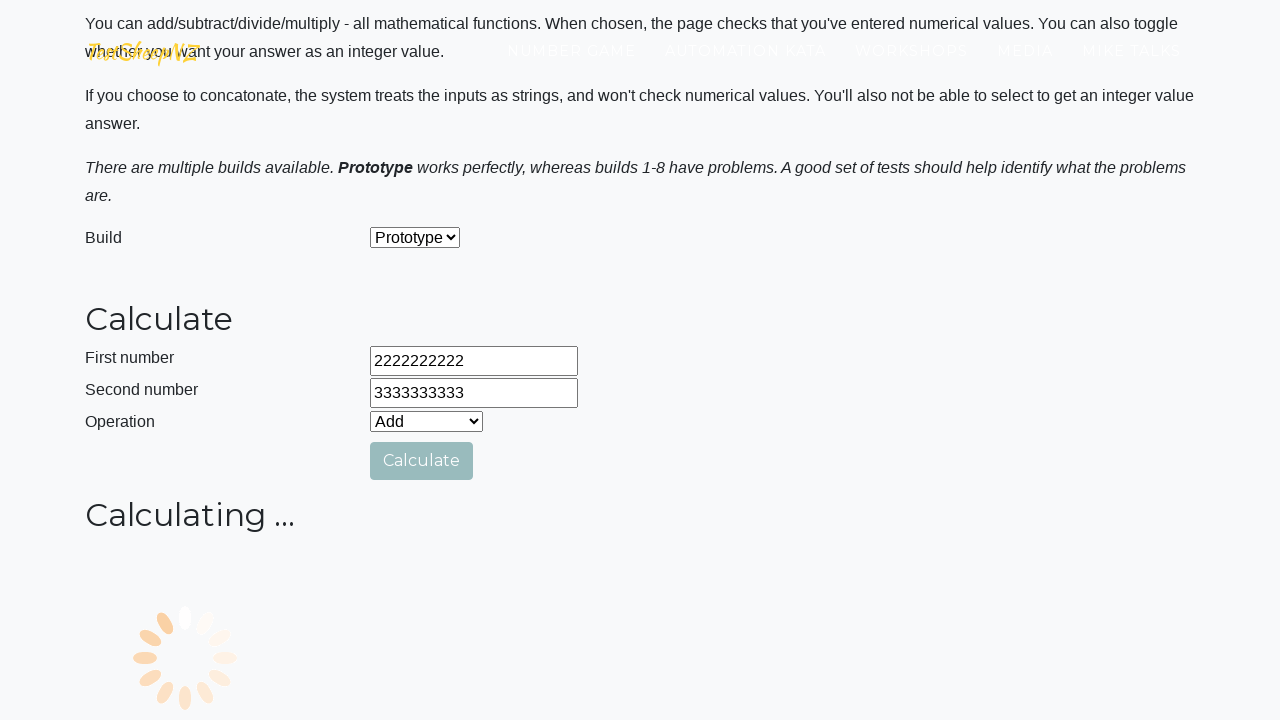

Verified that answer field displays correct result 5555555555
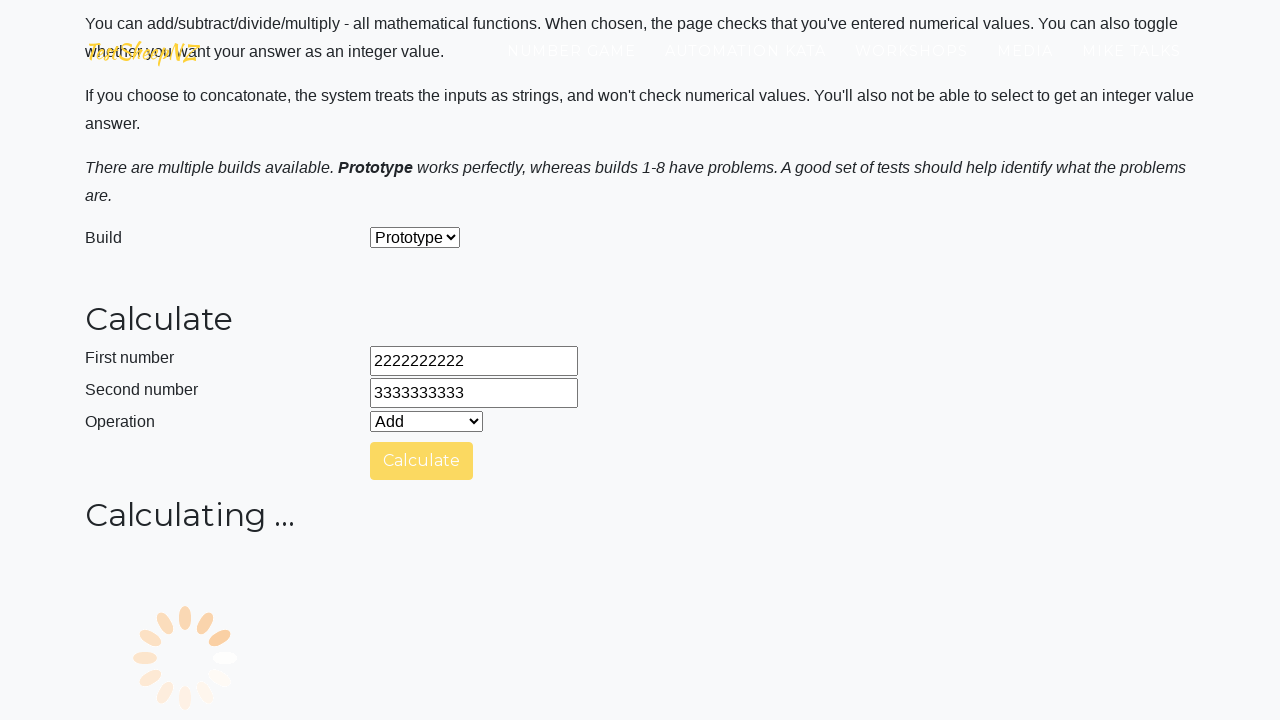

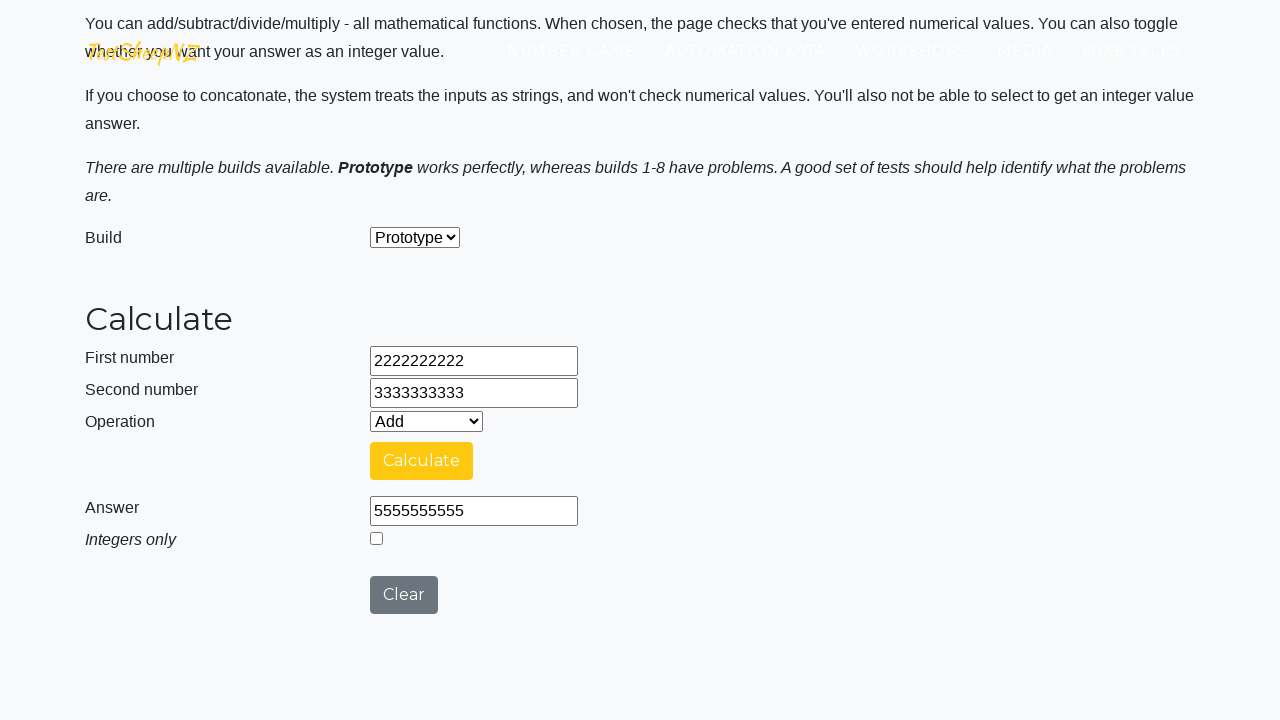